Tests checkbox functionality by verifying default states, clicking to toggle checkboxes, and confirming the new states after interaction

Starting URL: http://practice.cydeo.com/checkboxes

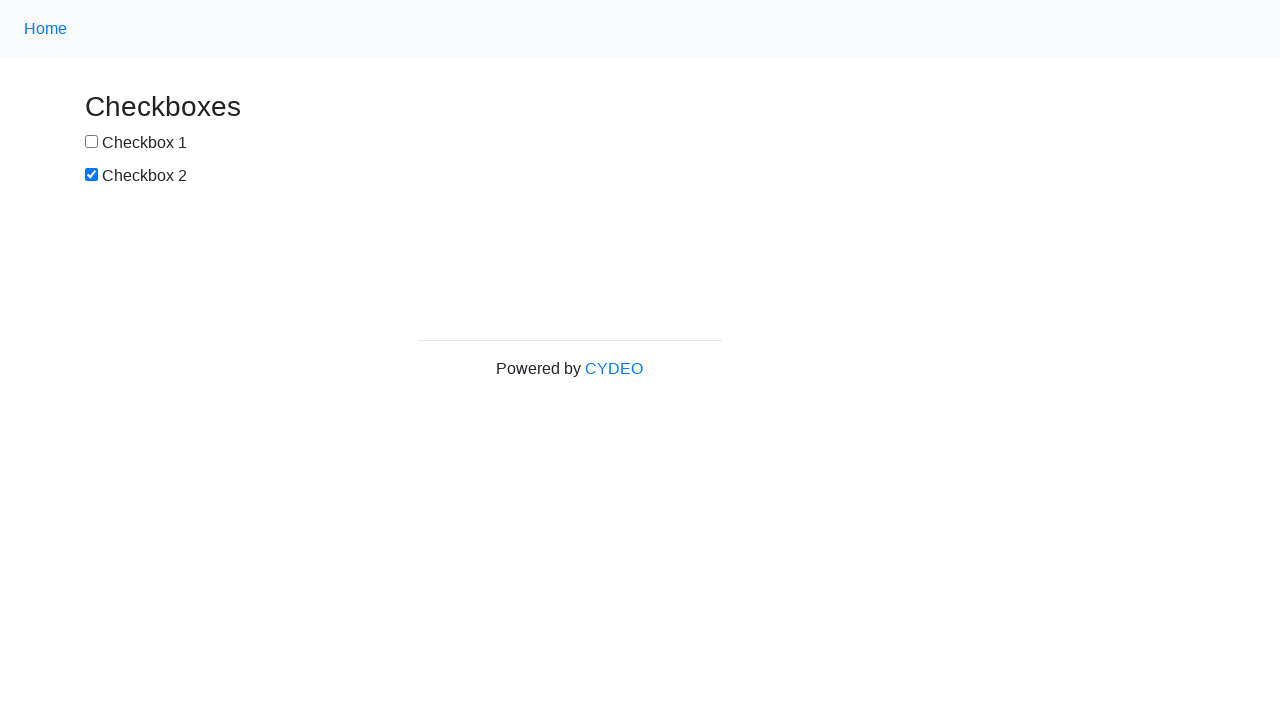

Located checkbox1 element
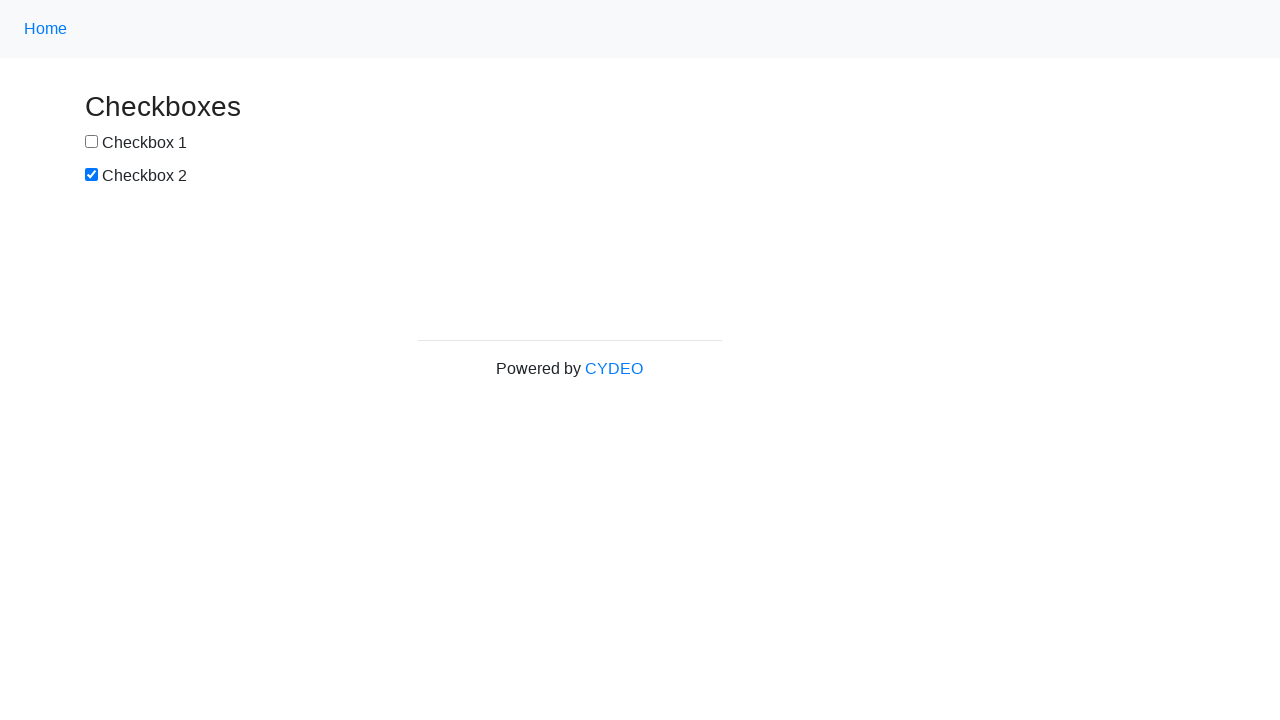

Located checkbox2 element
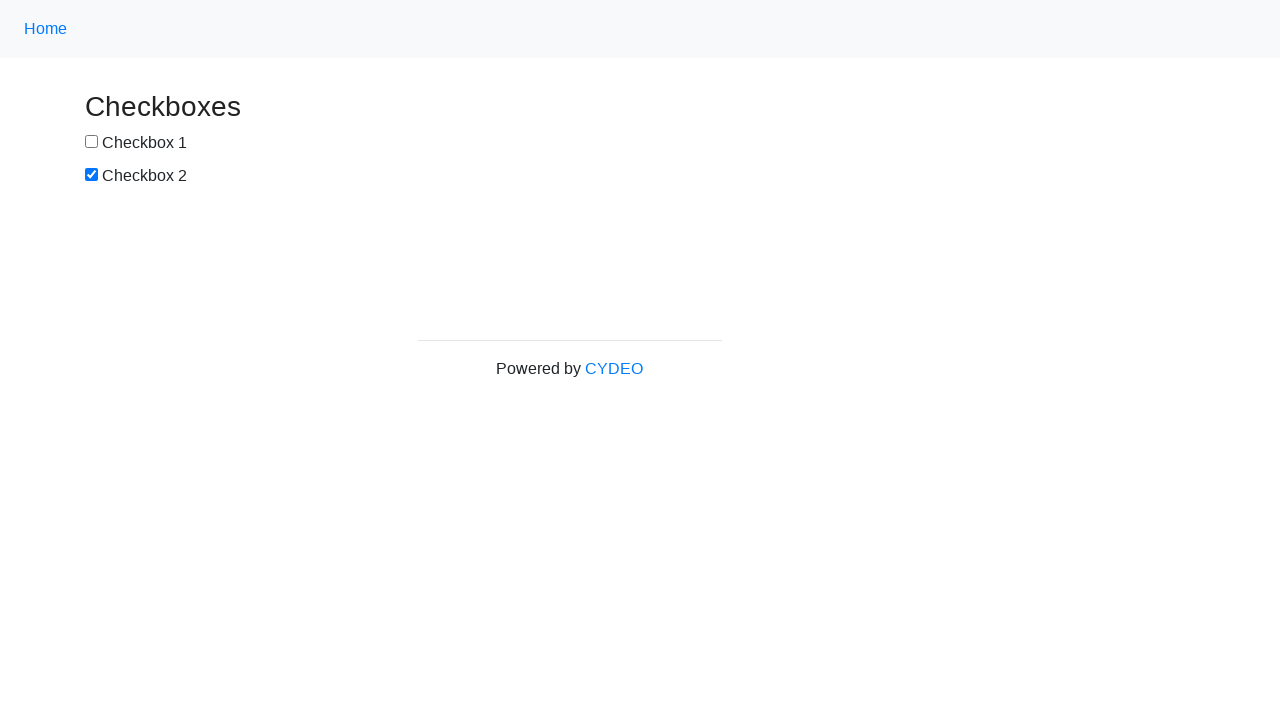

Verified checkbox1 is not selected by default
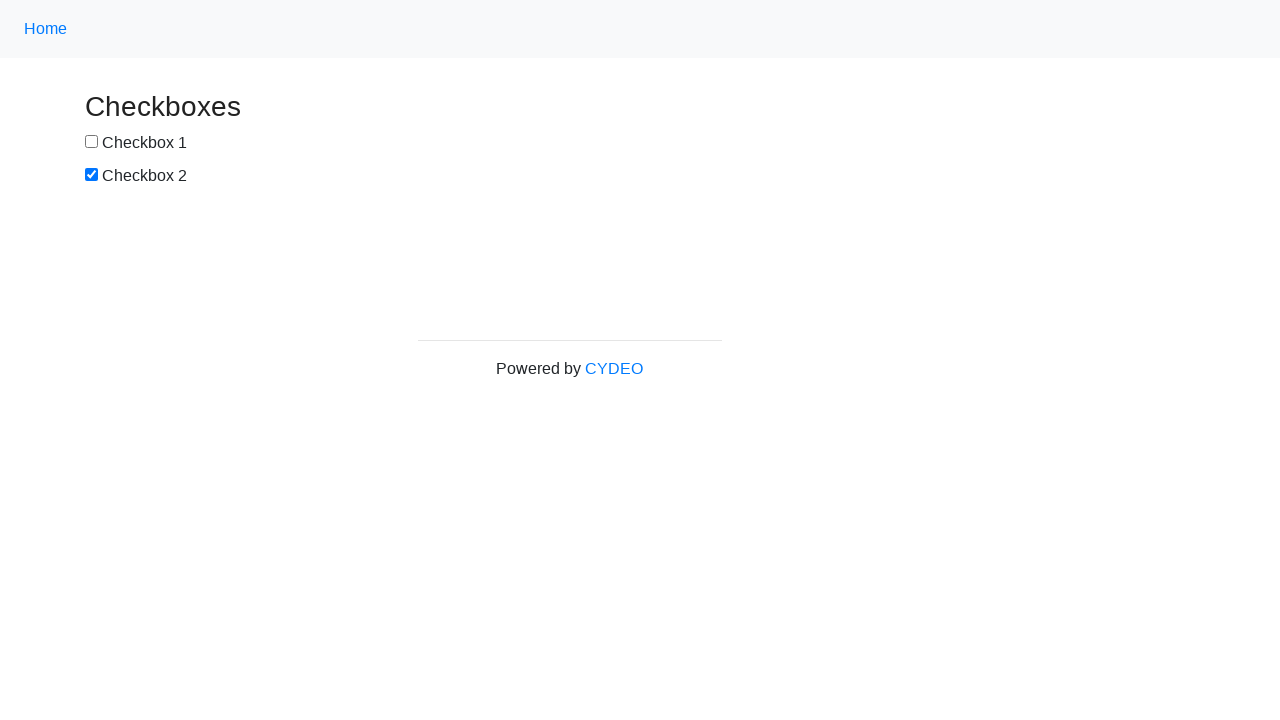

Verified checkbox2 is selected by default
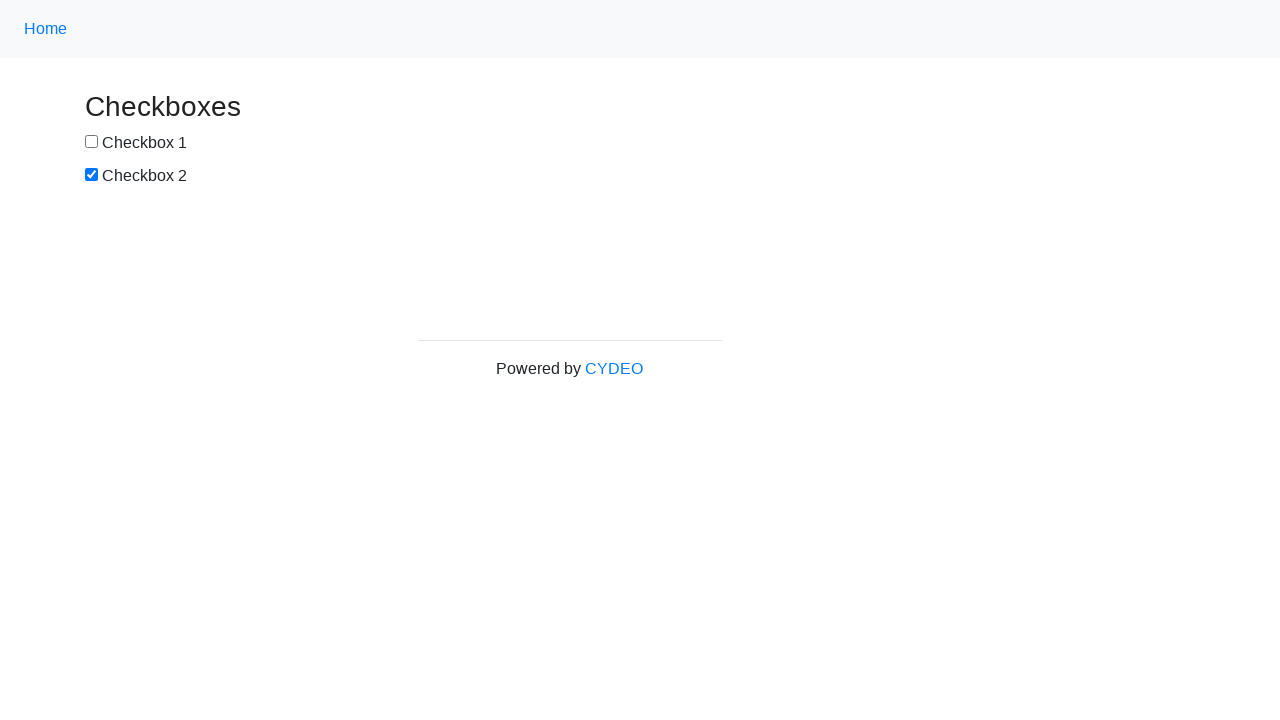

Clicked checkbox1 to select it at (92, 142) on input[name='checkbox1']
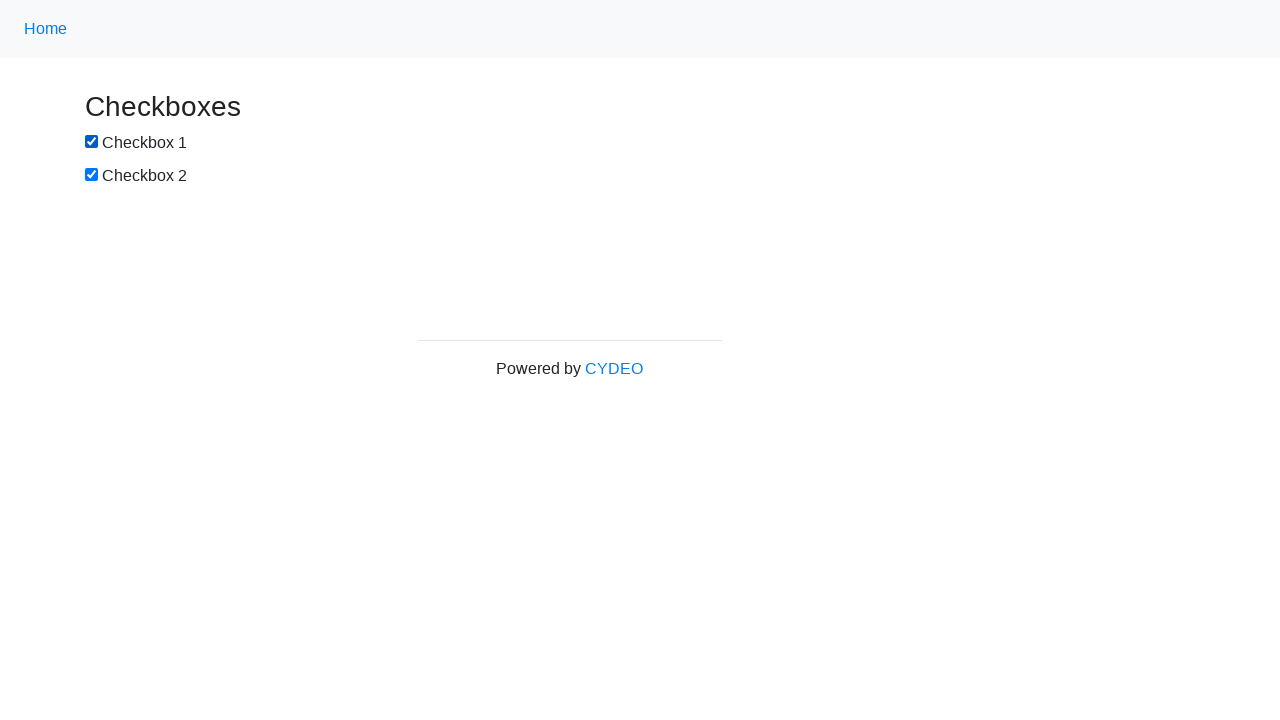

Clicked checkbox2 to deselect it at (92, 175) on input[name='checkbox2']
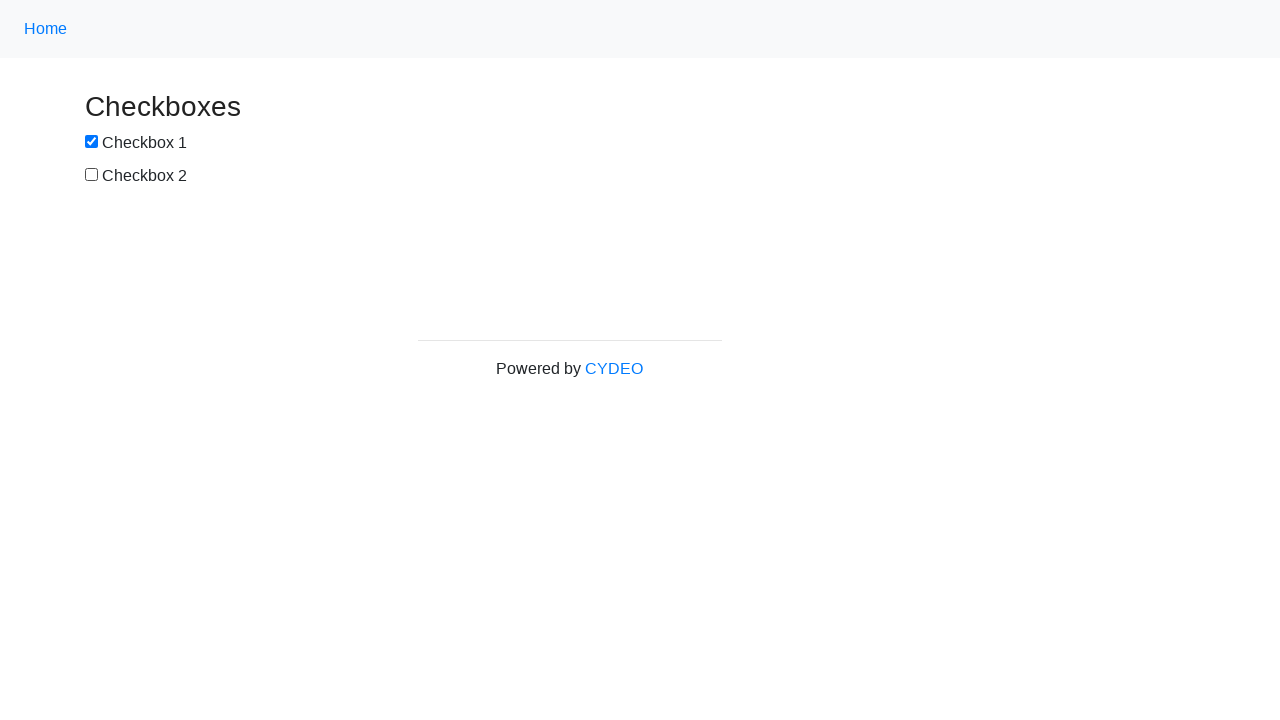

Verified checkbox1 is now selected after clicking
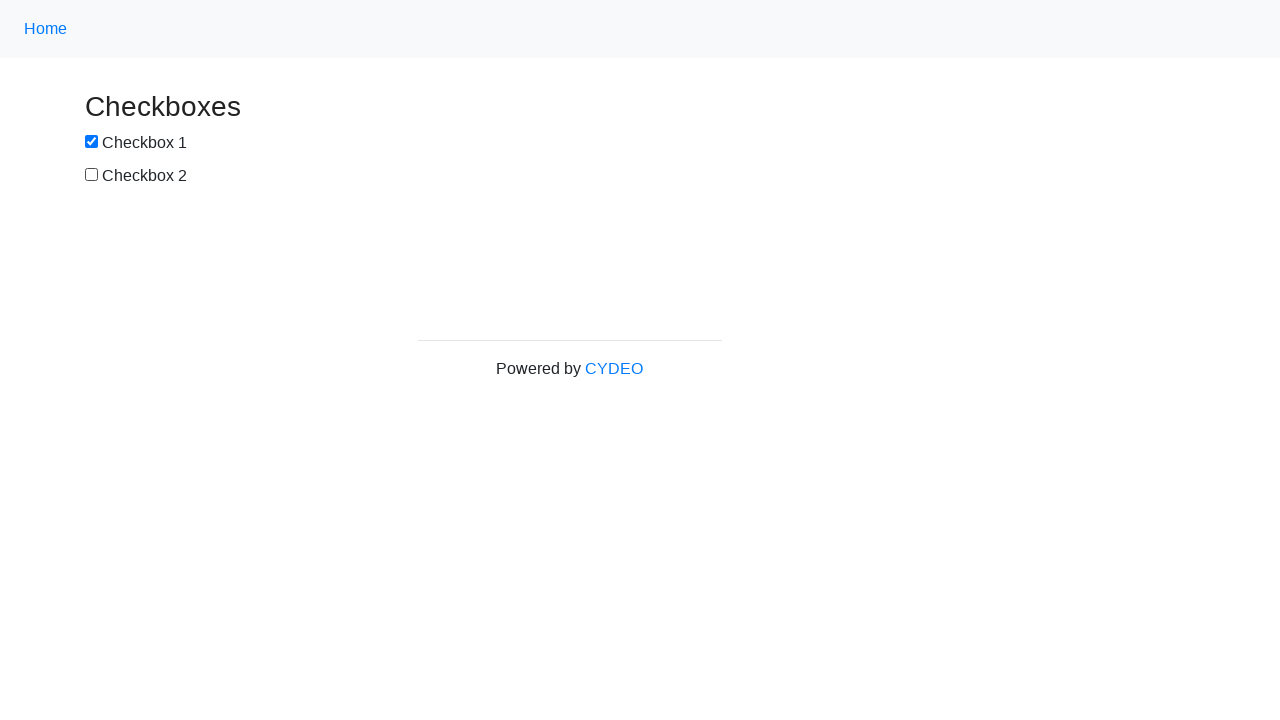

Verified checkbox2 is now deselected after clicking
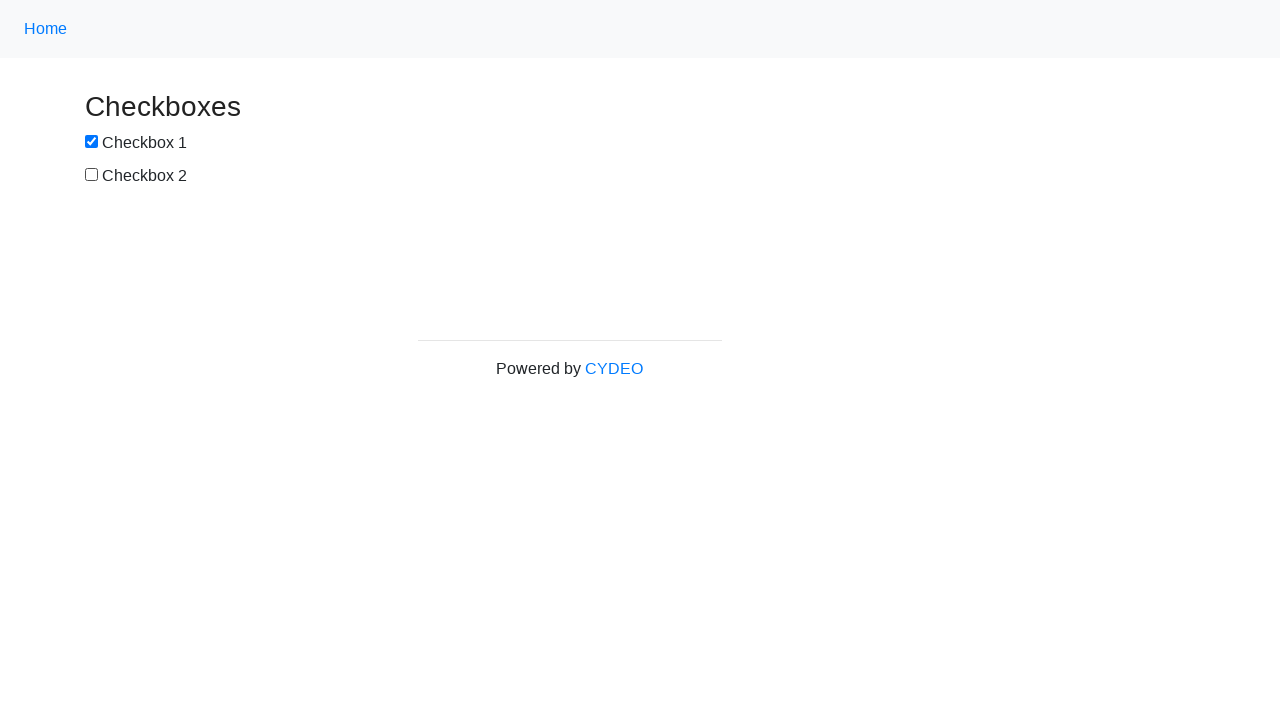

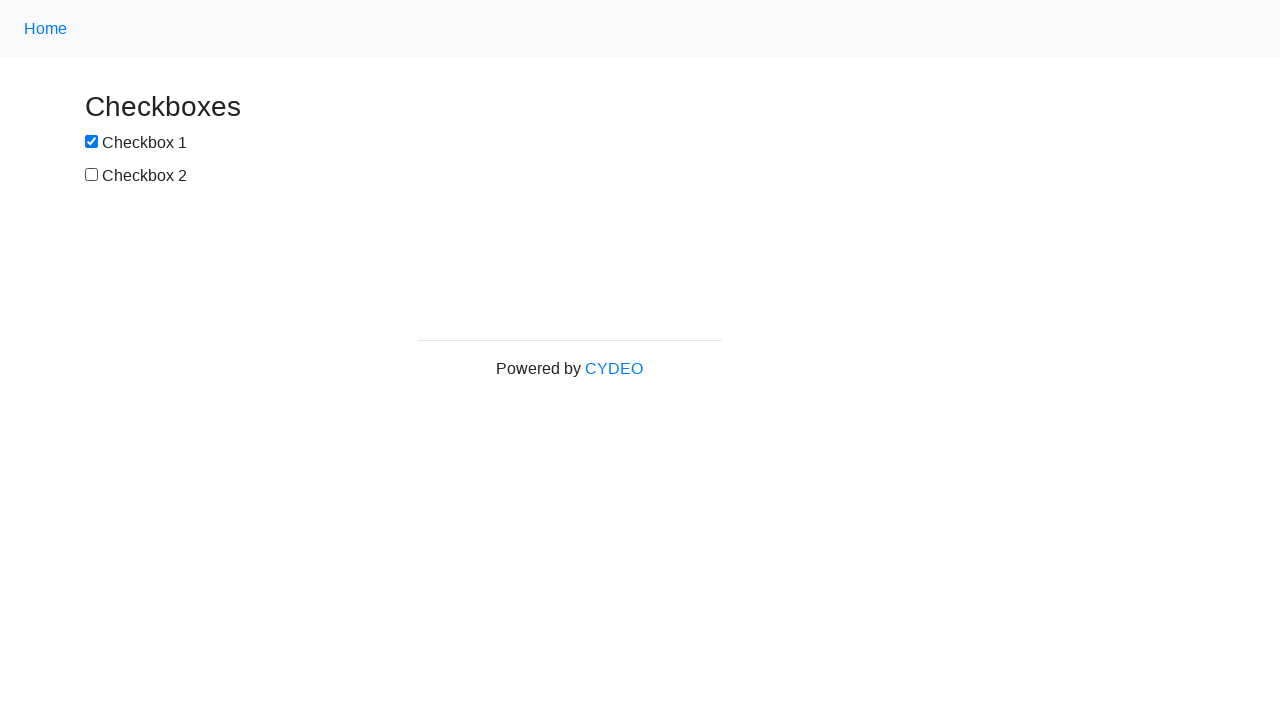